Tests iframe switching functionality by navigating to a W3Schools tryit page, switching to an iframe, clicking a button that triggers an alert, accepting the alert, and then switching back to the parent frame.

Starting URL: https://www.w3schools.com/jsref/tryit.asp?filename=tryjsref_alert2

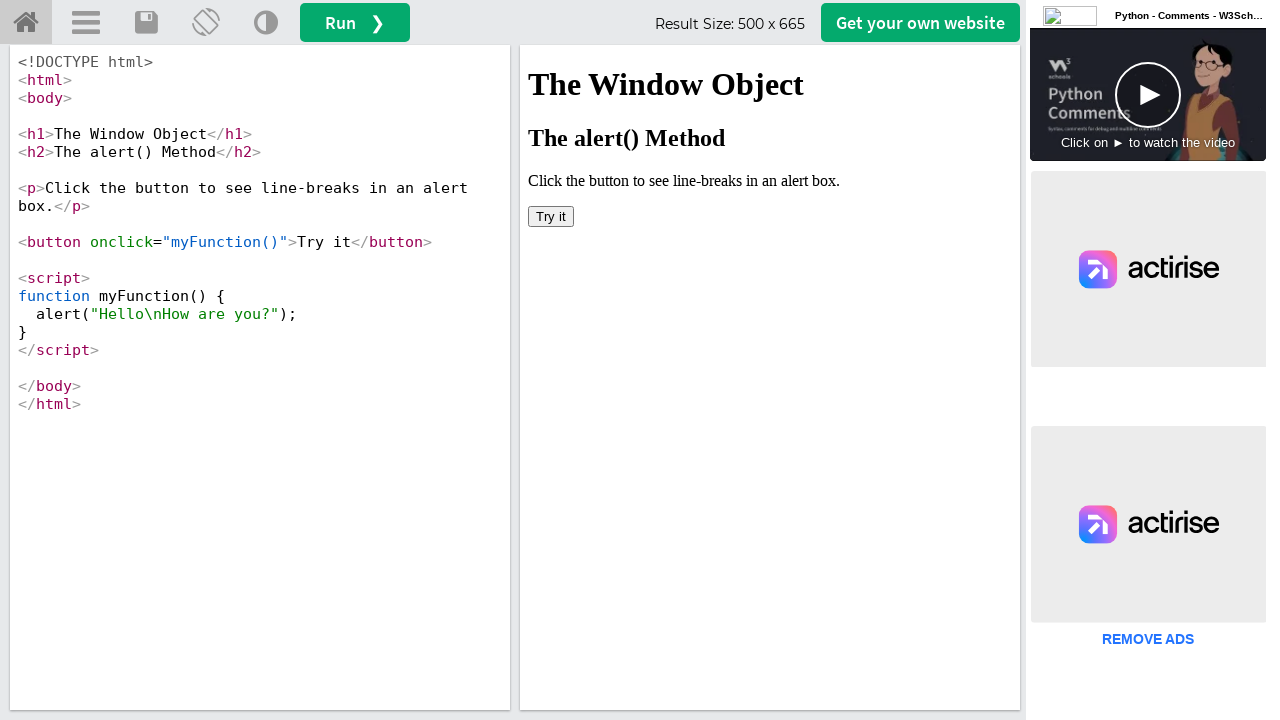

Set viewport size to 1920x1080
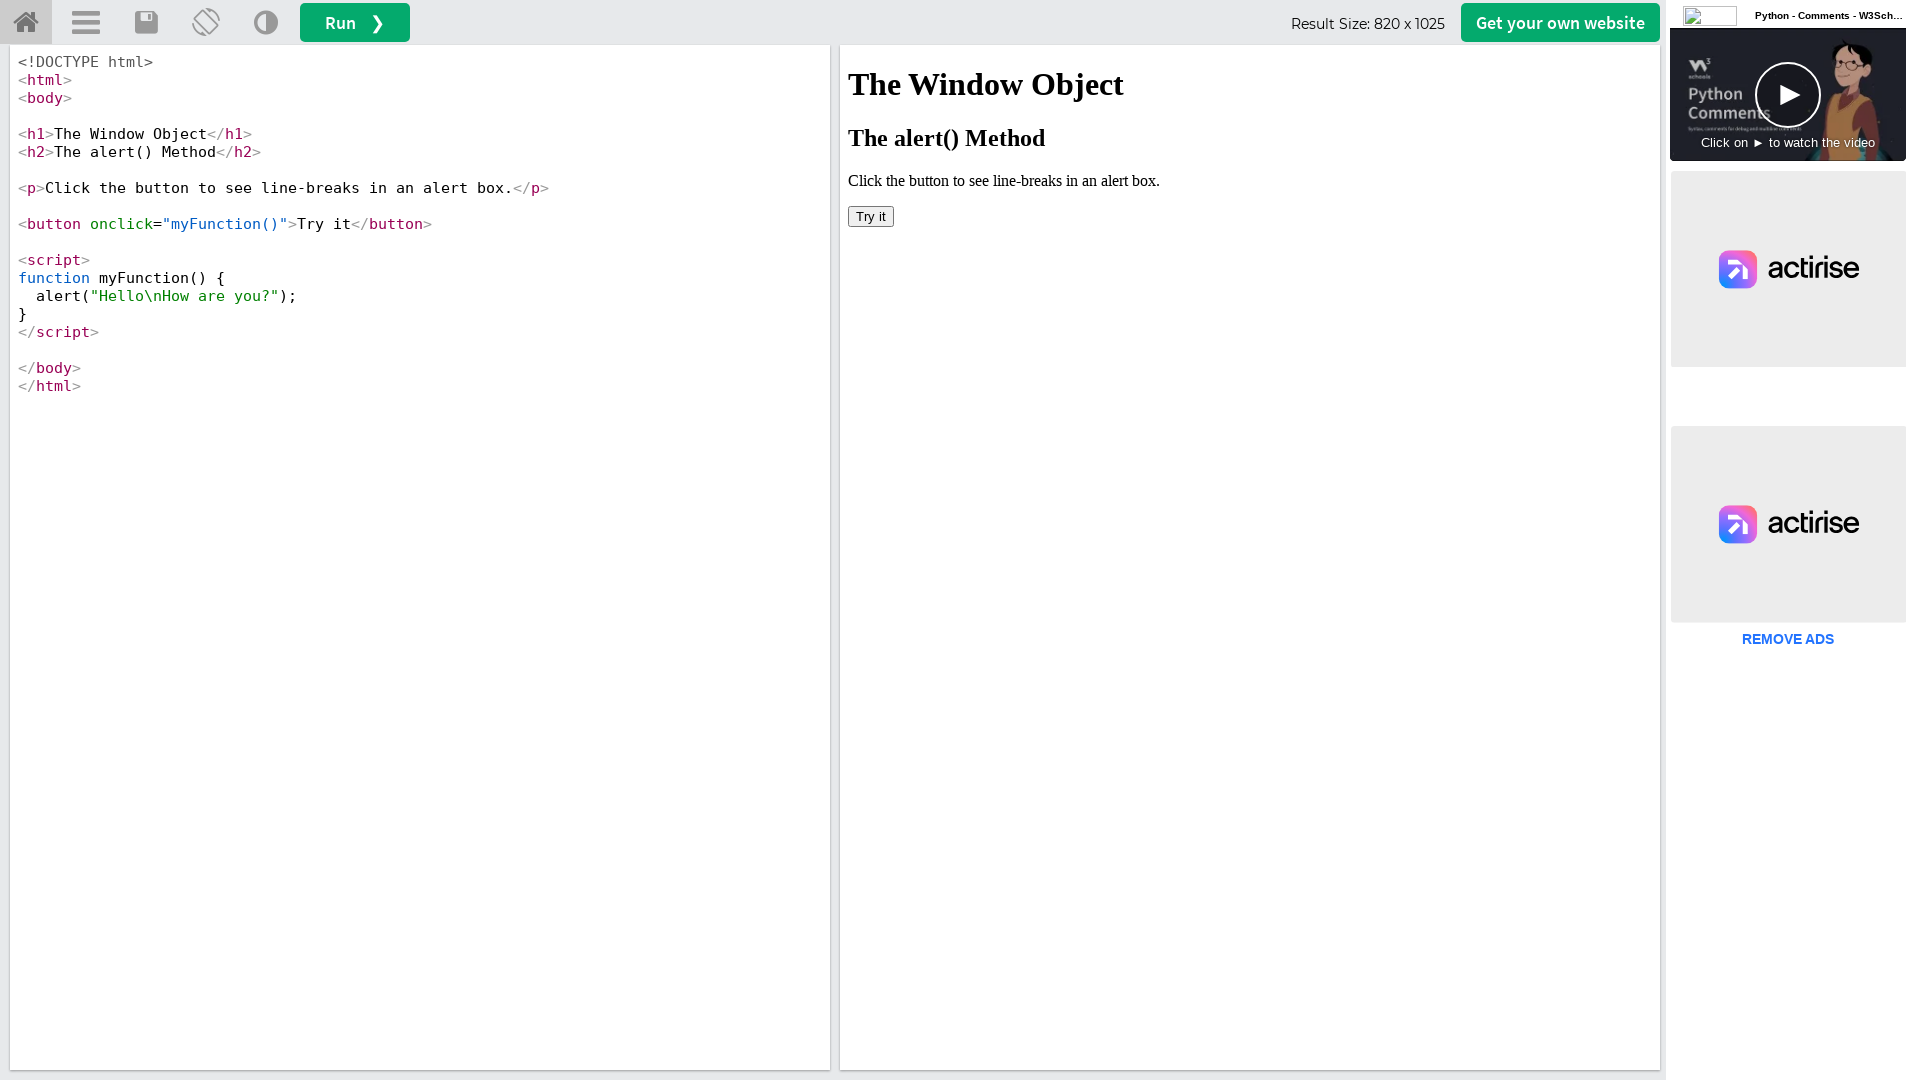

Located iframe with id 'iframeResult'
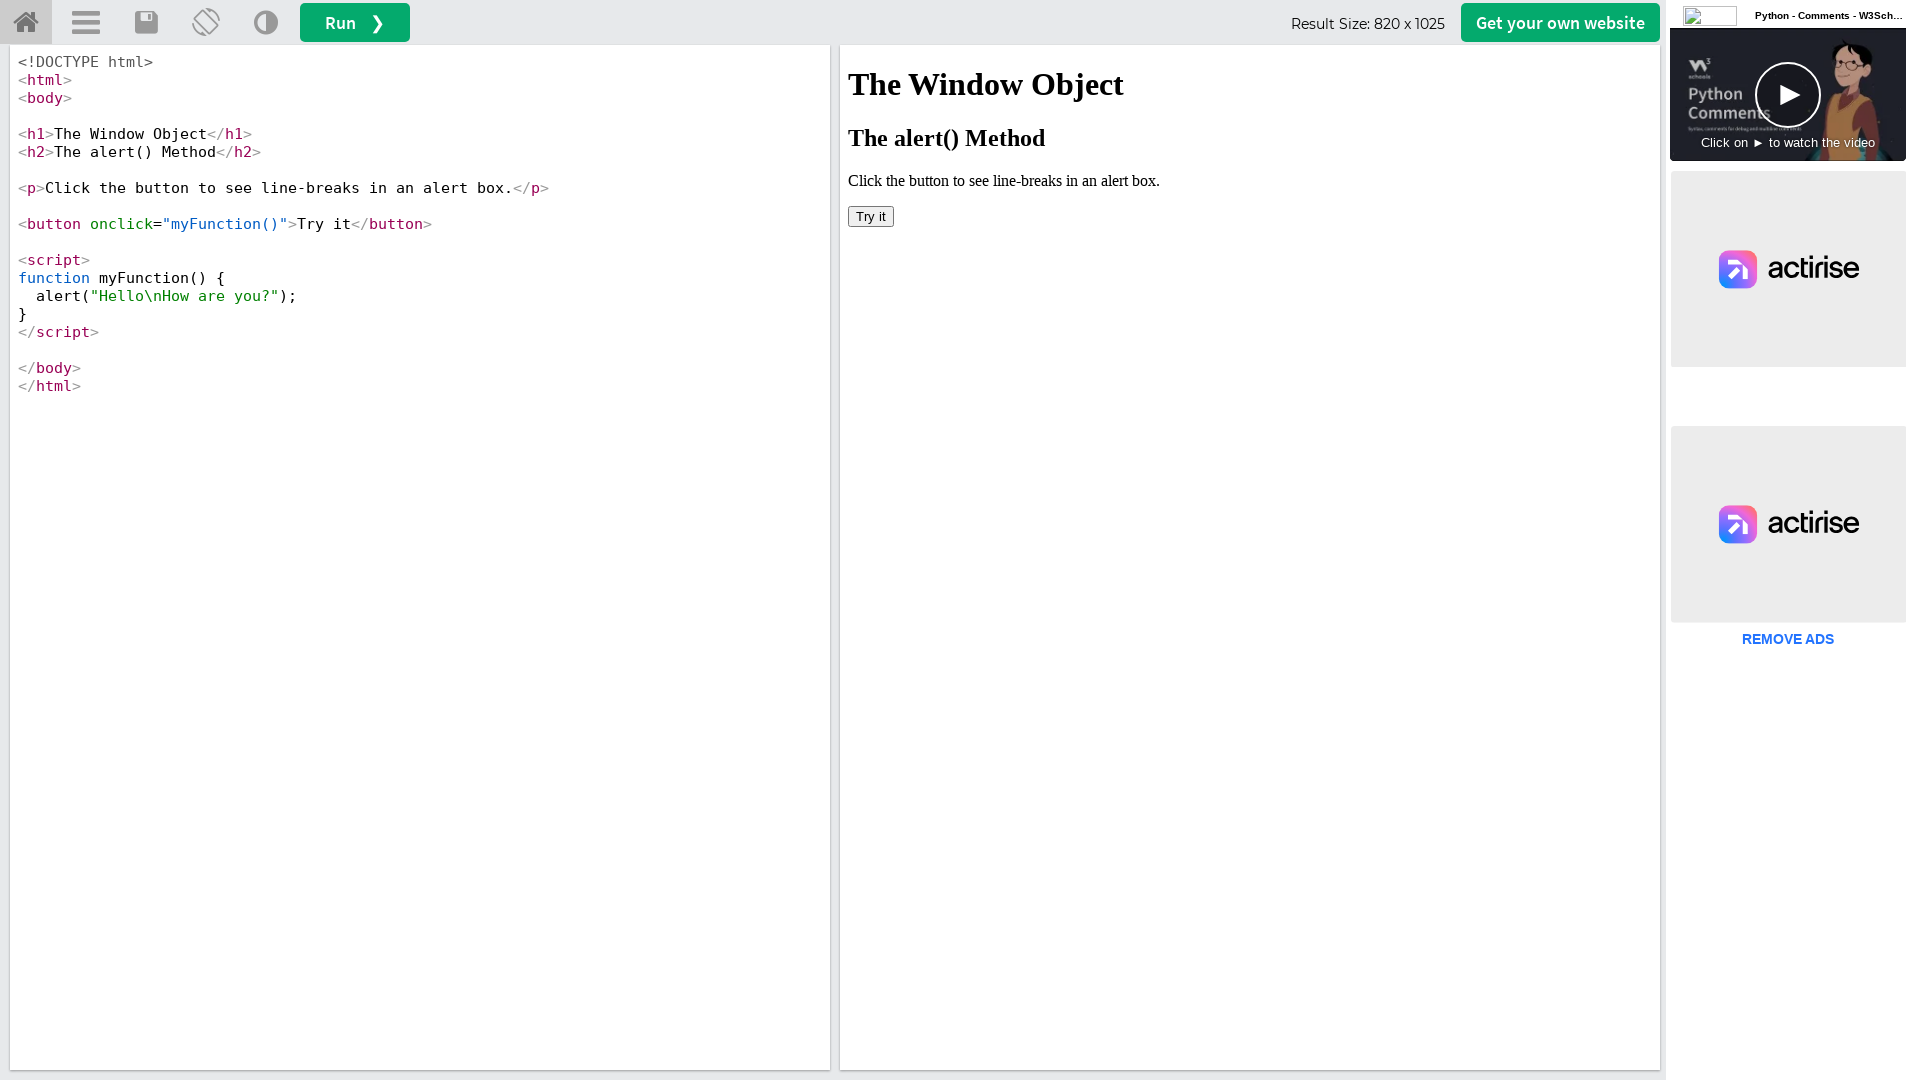

Clicked button inside iframe that triggers alert at (871, 216) on #iframeResult >> internal:control=enter-frame >> xpath=/html/body/button
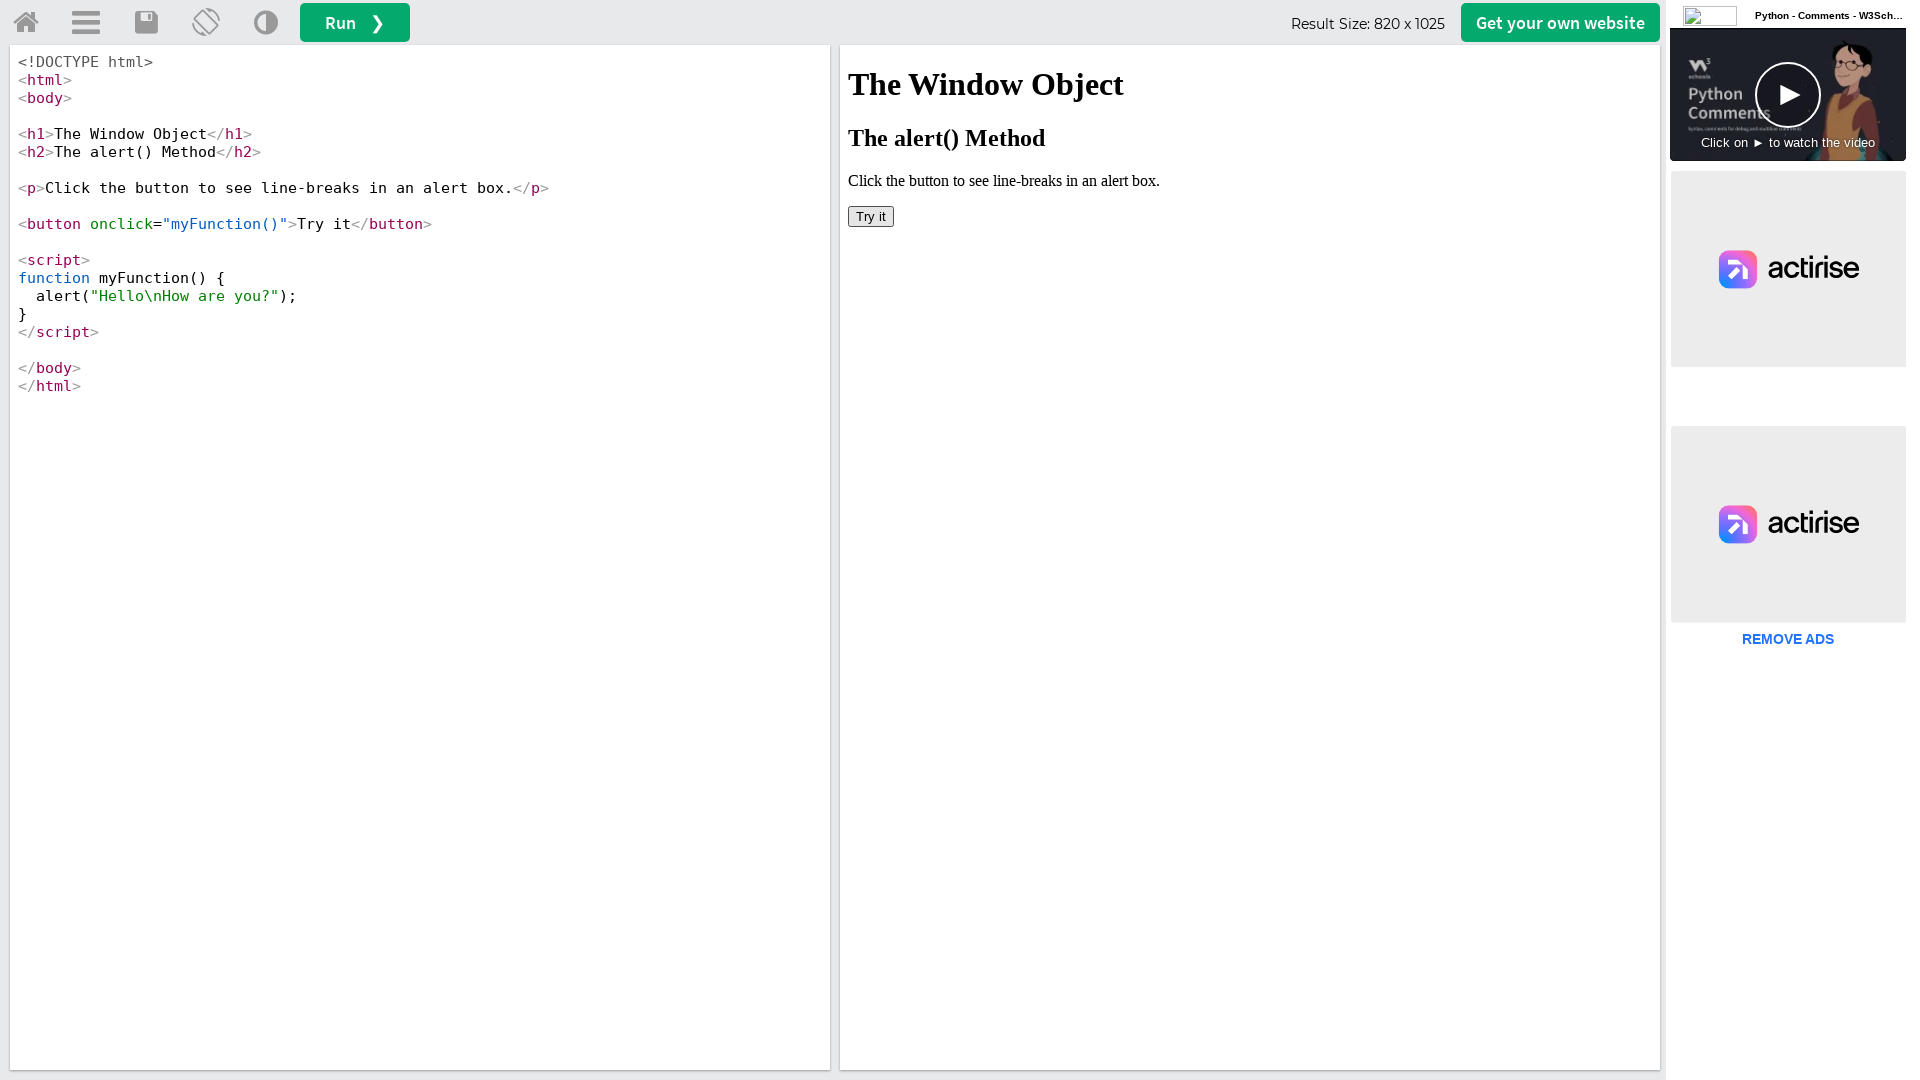

Set up dialog handler to accept alert
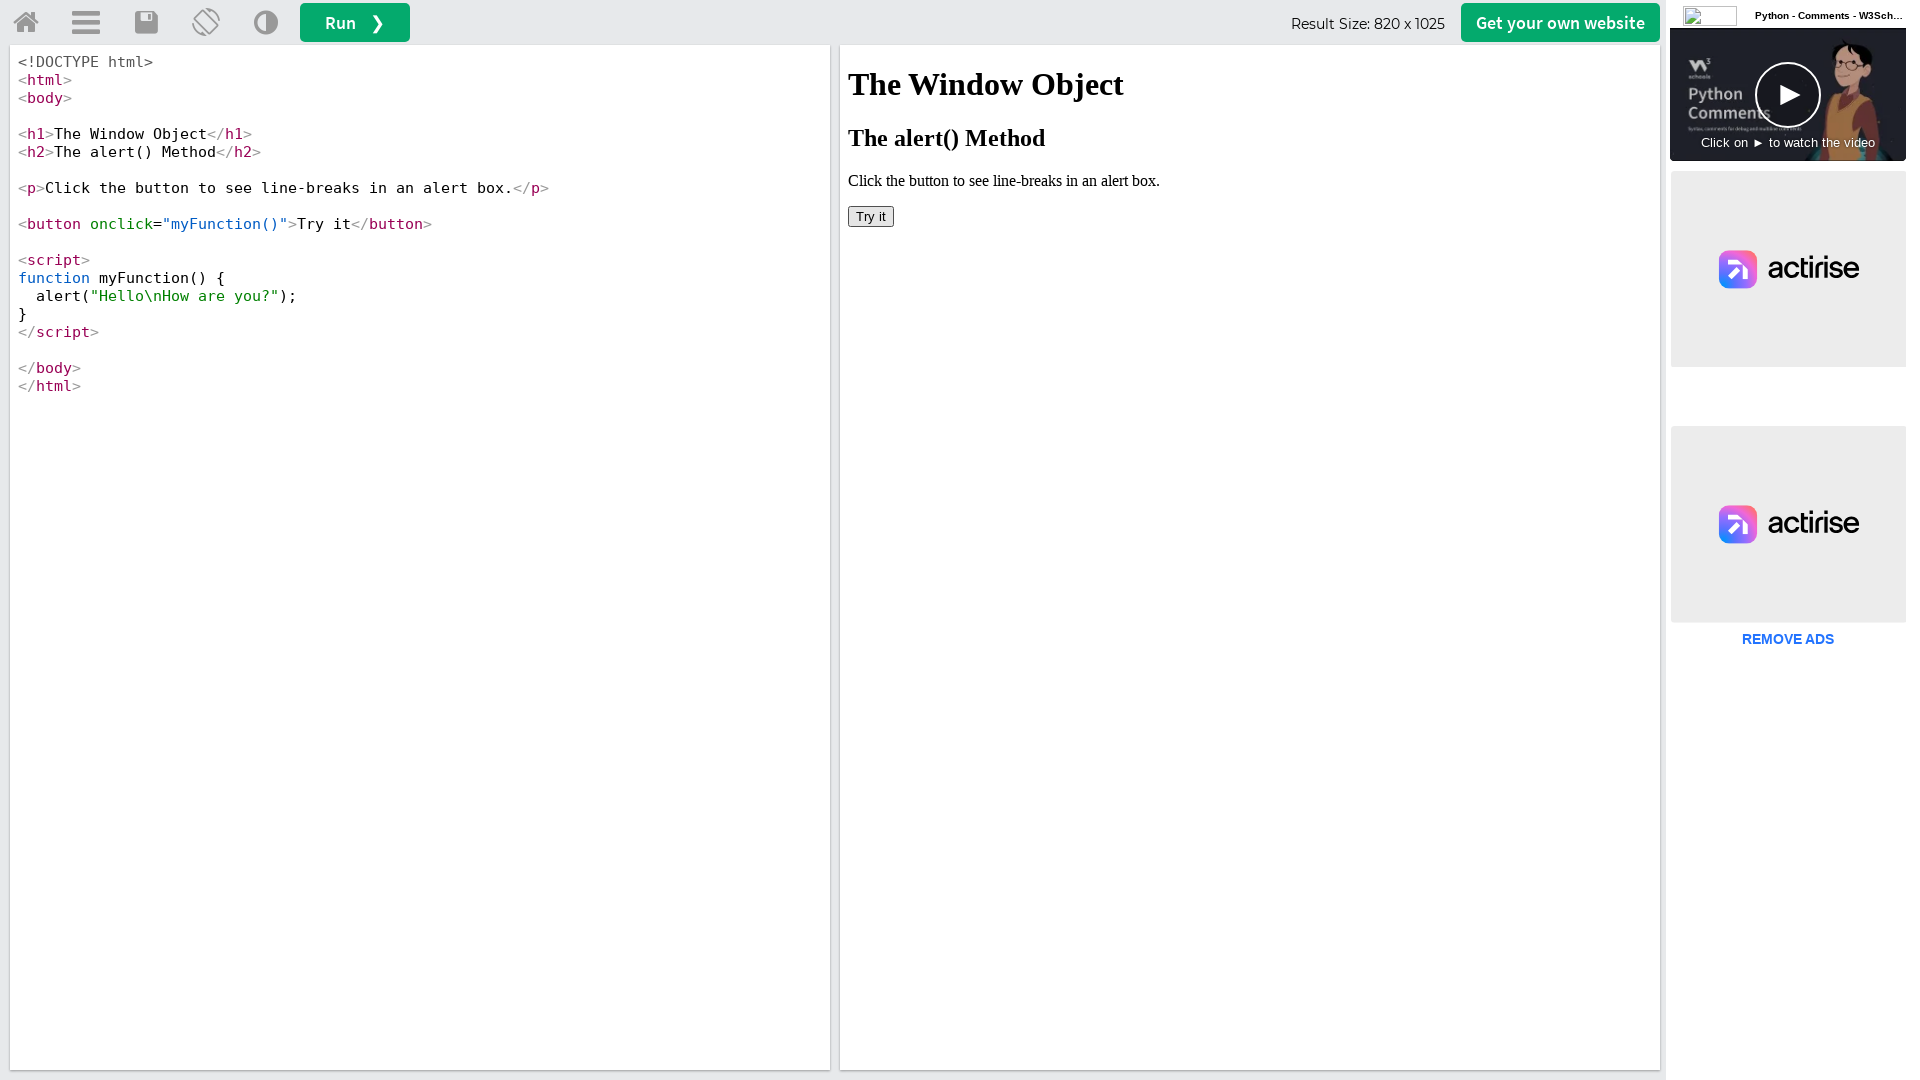

Waited 1000ms for UI updates after alert handling
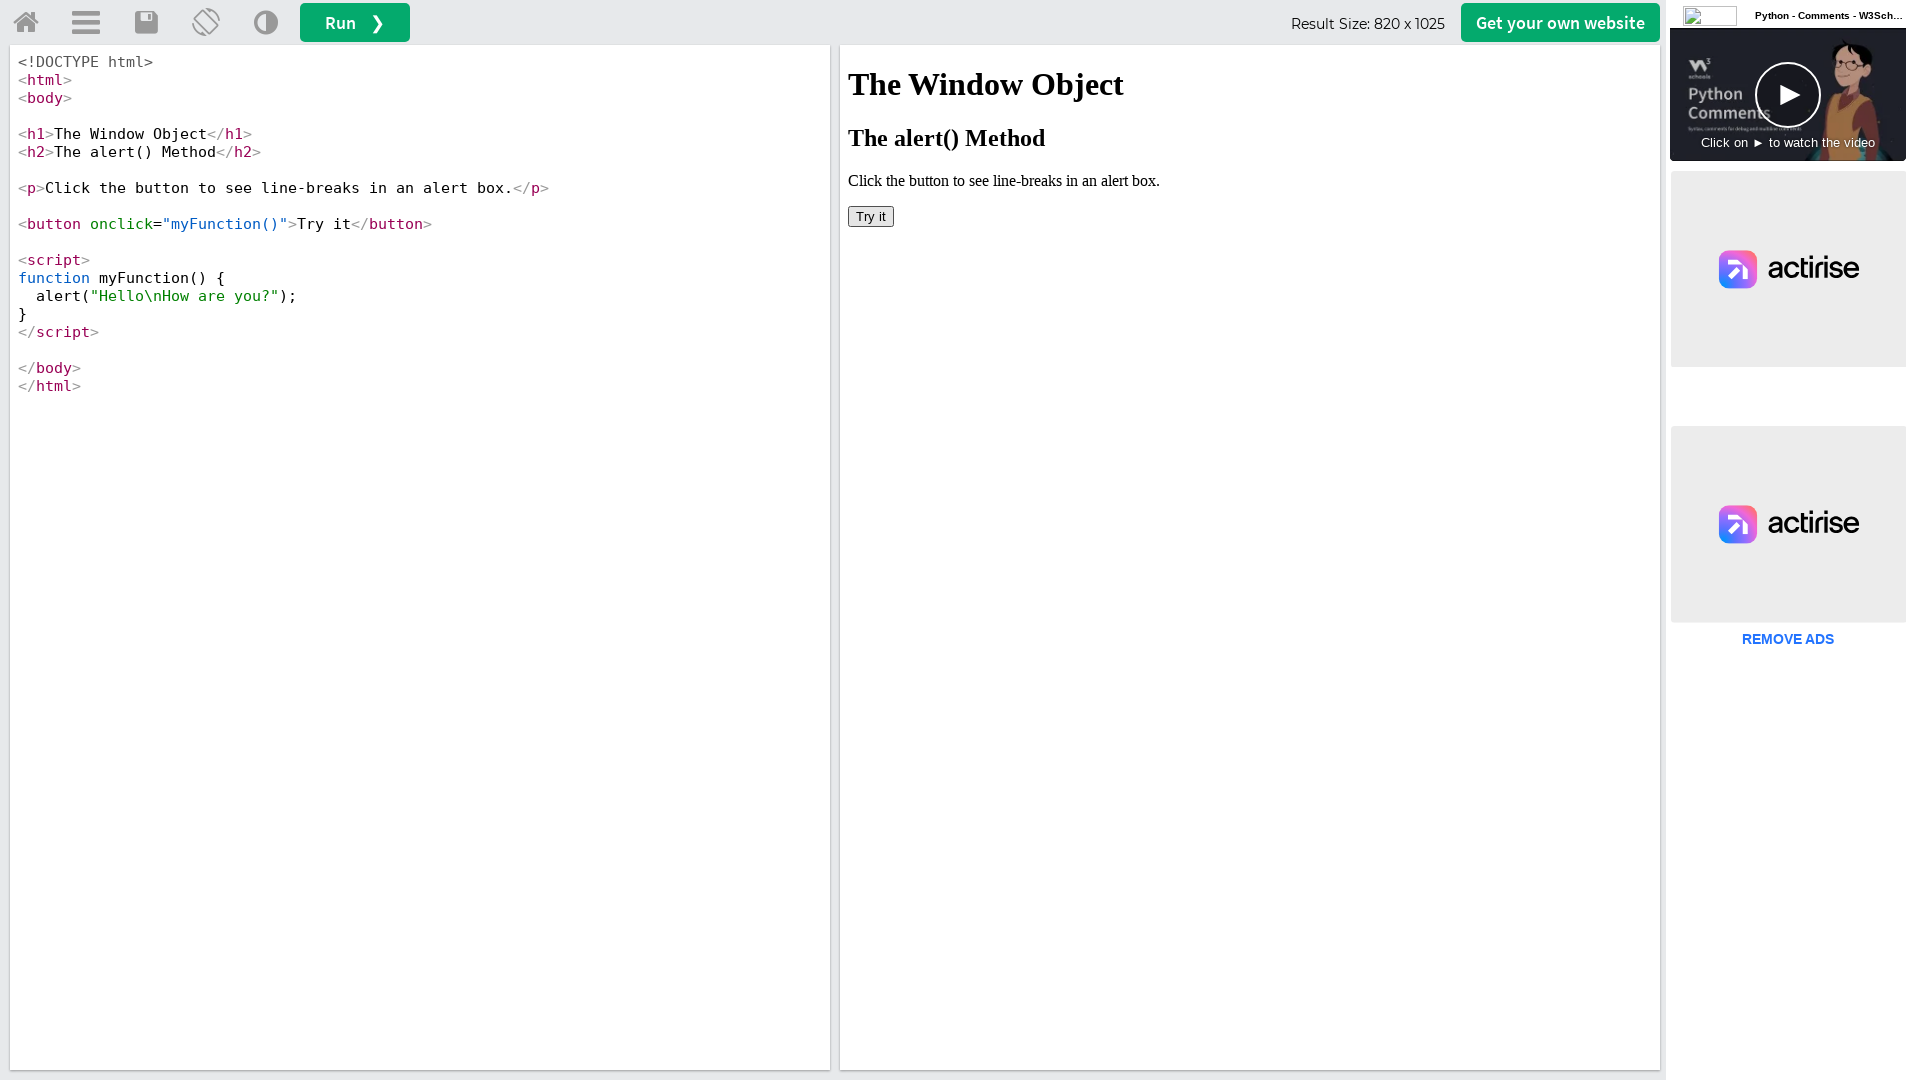

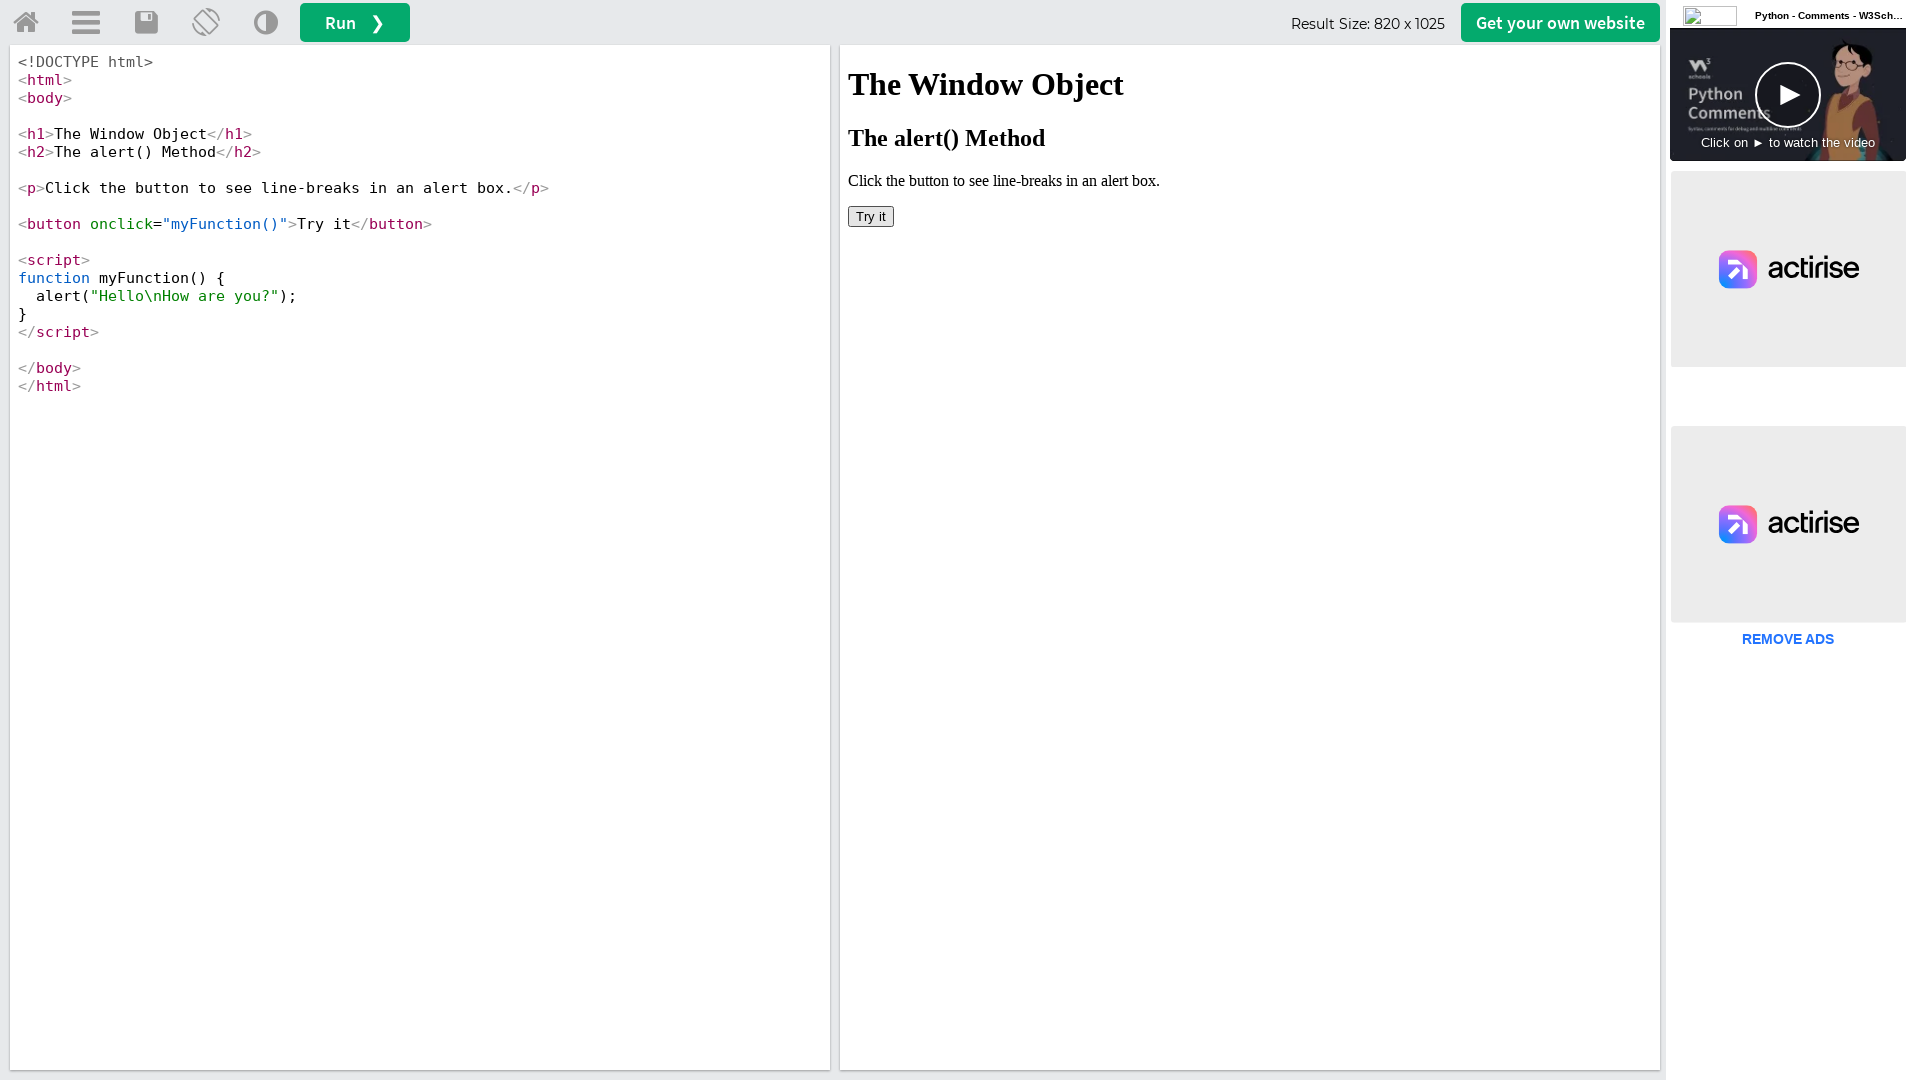